Tests dropdown selection functionality by selecting options using three different methods: visible text, index, and value

Starting URL: https://www.practice-ucodeacademy.com/dropdown

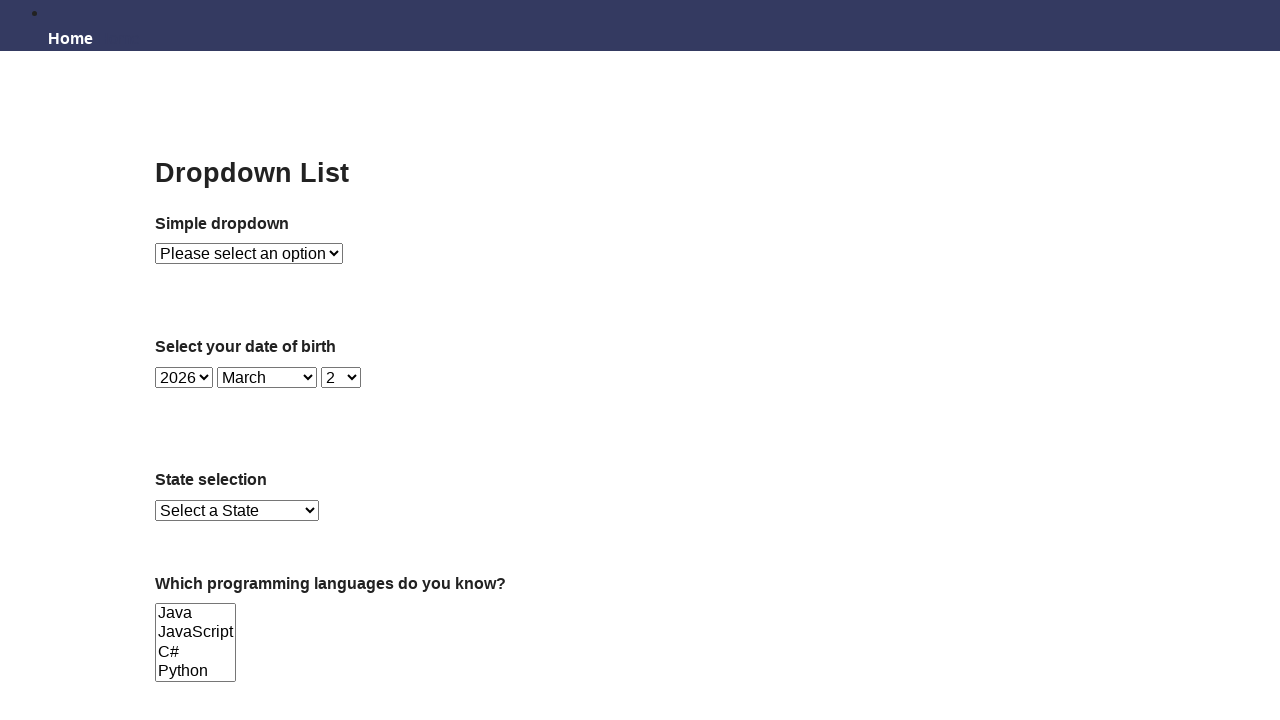

Navigated to dropdown practice page
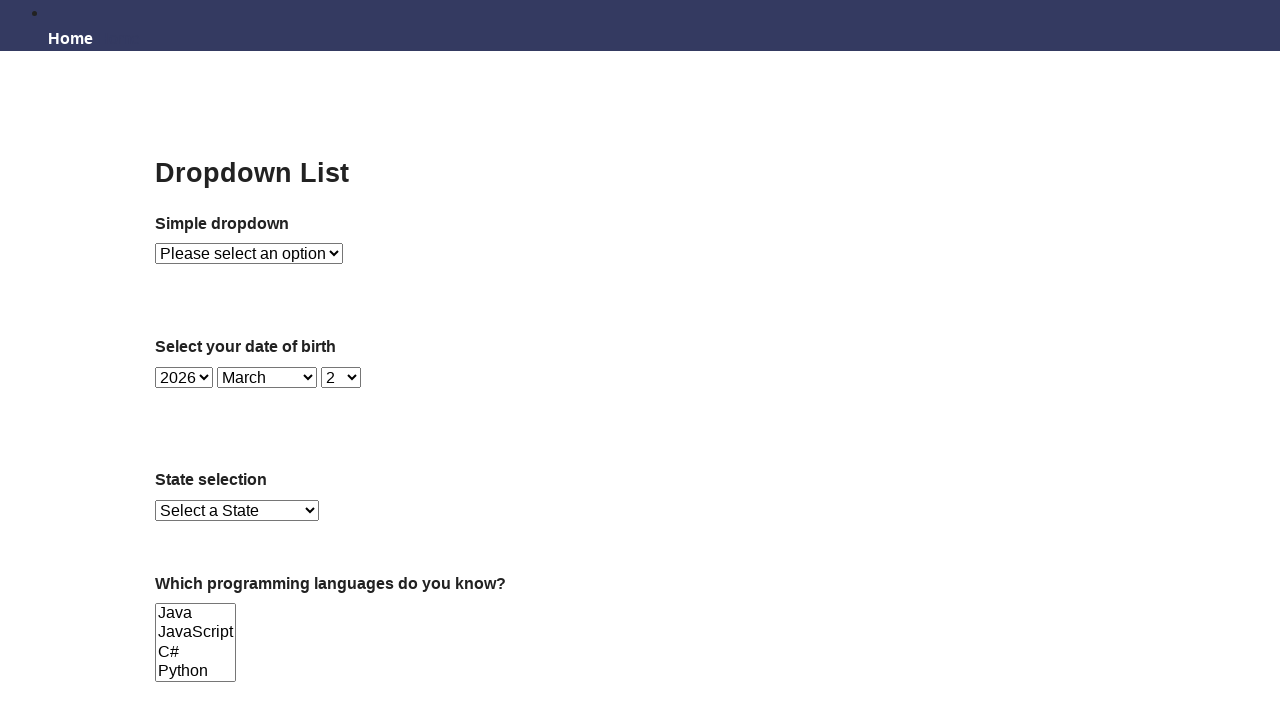

Selected Option 1 by visible text on #dropdown
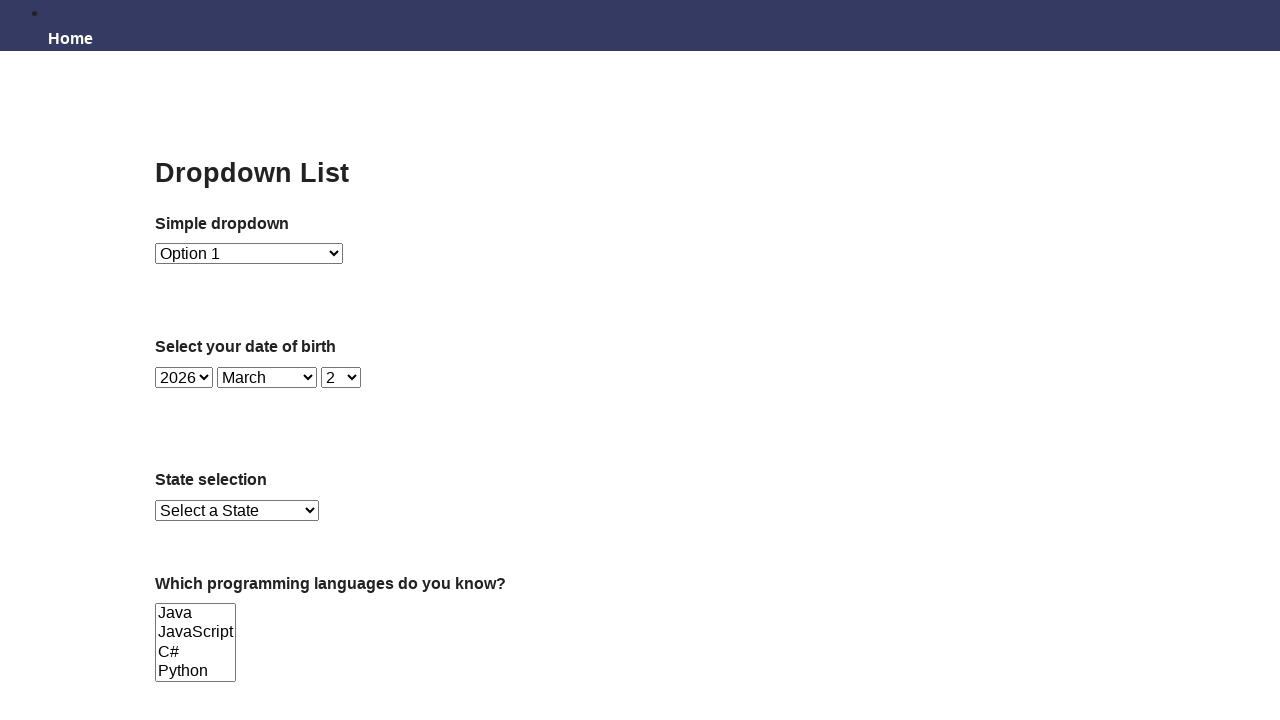

Selected option at index 2 (third option) on #dropdown
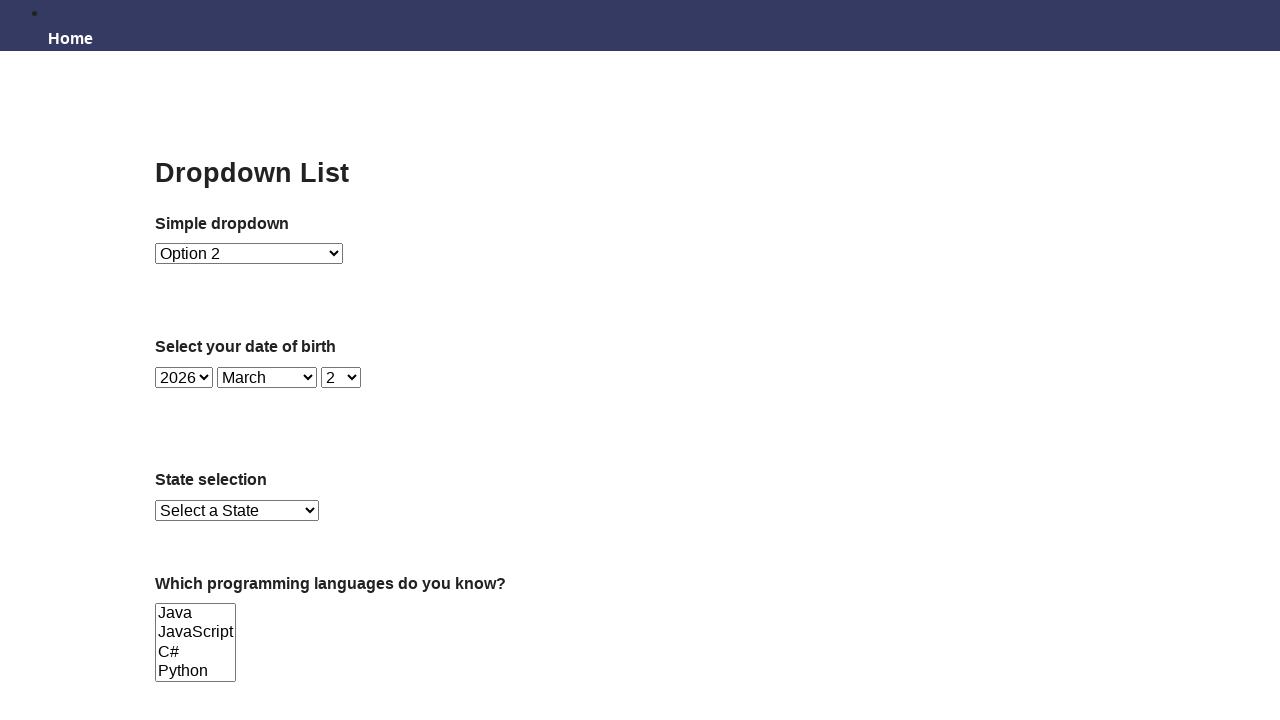

Selected Option 1 by value attribute on #dropdown
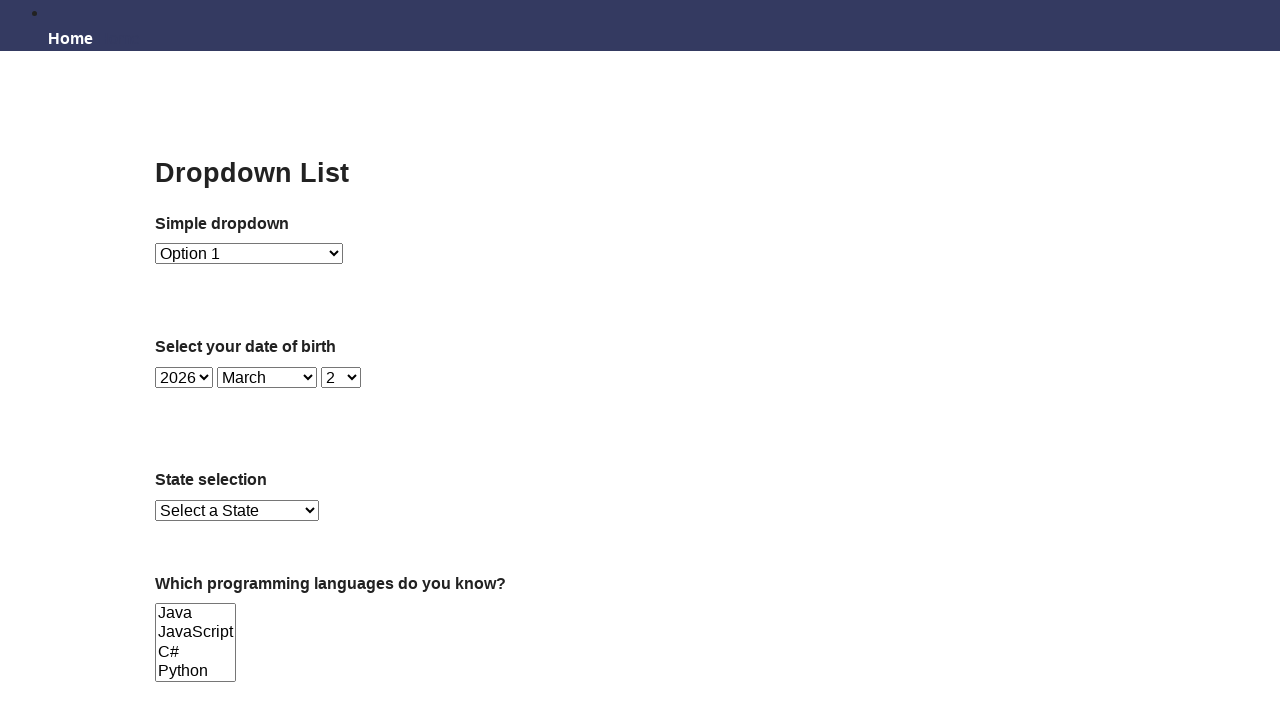

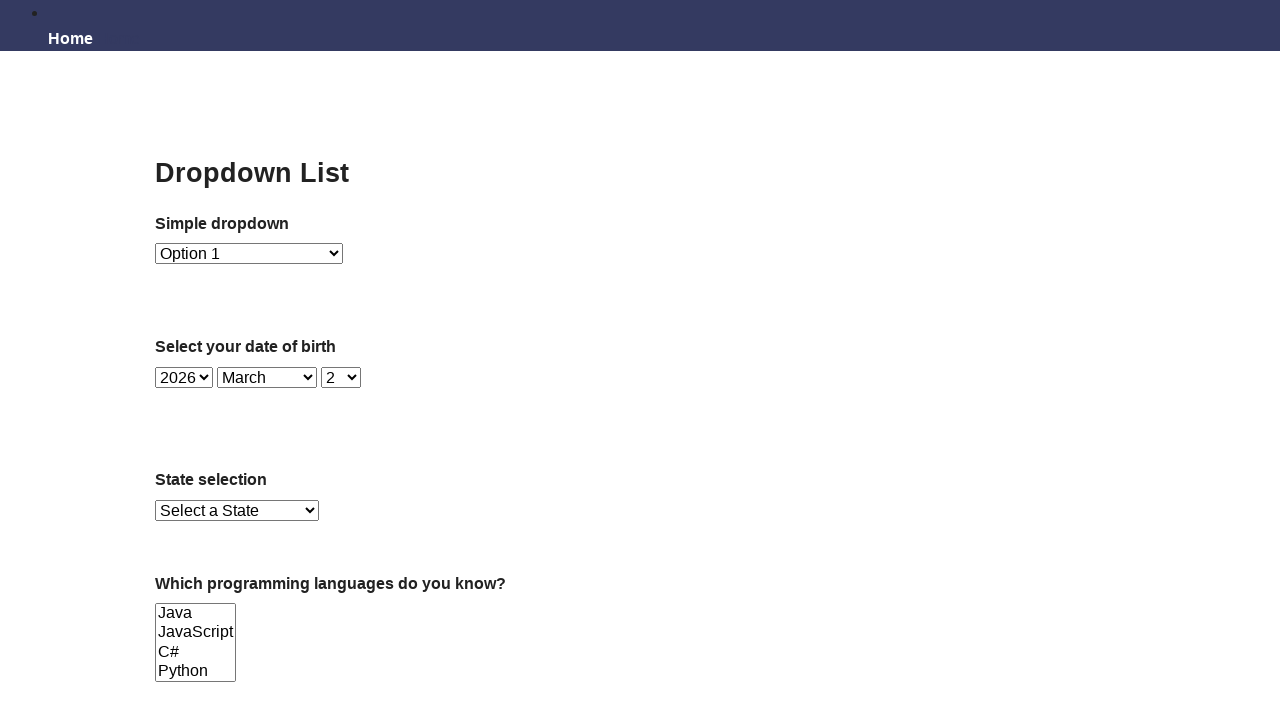